Tests a registration form by filling in first name, last name, and email fields, then submitting the form and verifying successful registration message

Starting URL: http://suninjuly.github.io/registration1.html

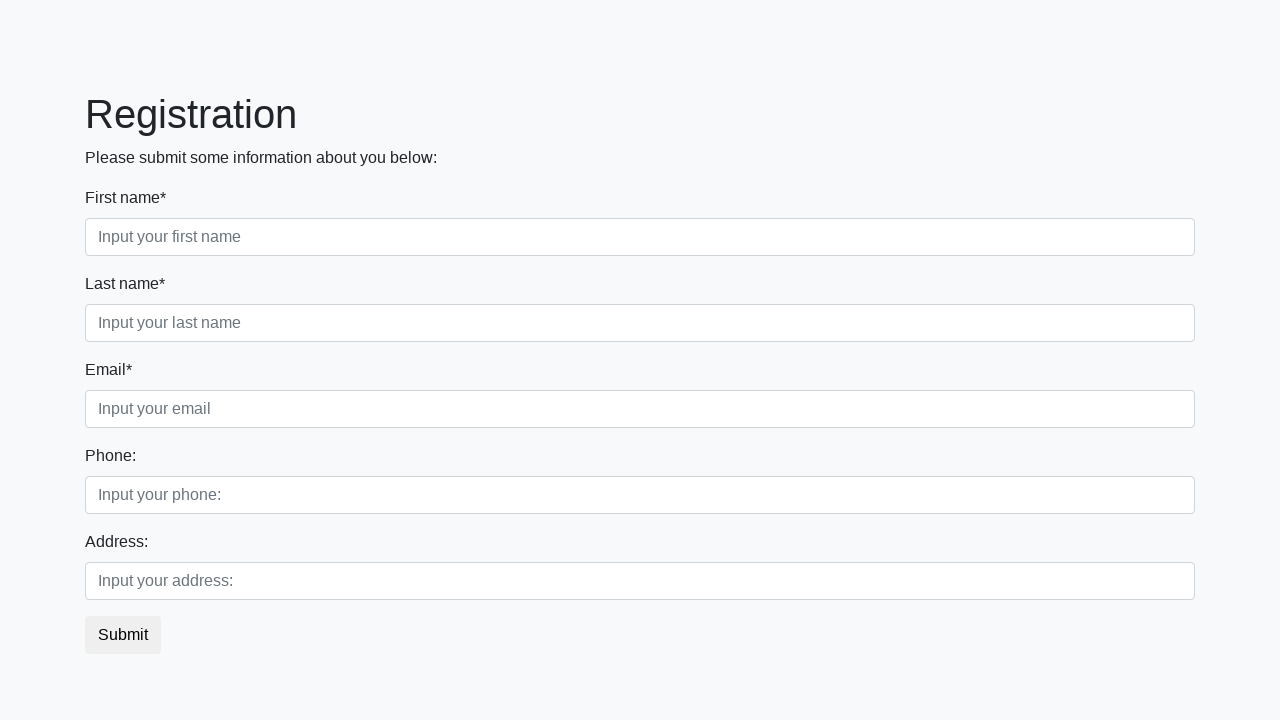

Filled first name field with 'Marcus' on input[placeholder="Input your first name"]
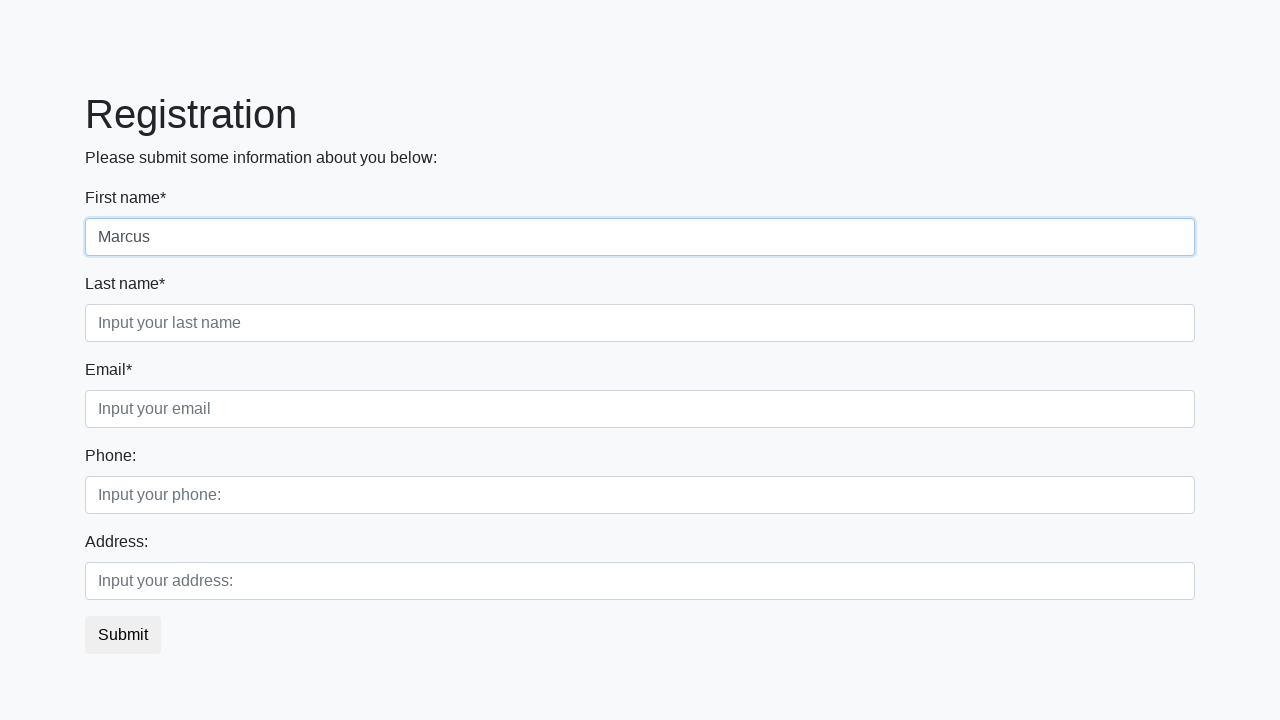

Filled last name field with 'Chen' on input[placeholder="Input your last name"]
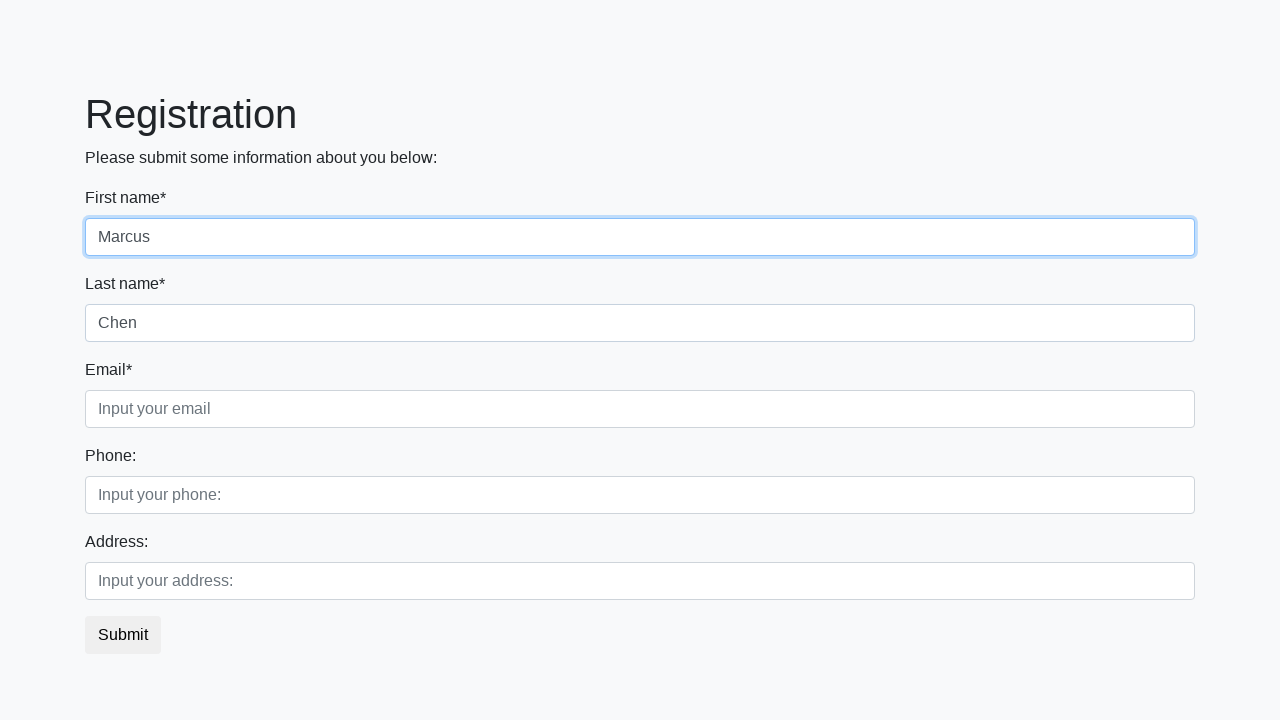

Filled email field with 'marcus.chen@example.com' on input[placeholder="Input your email"]
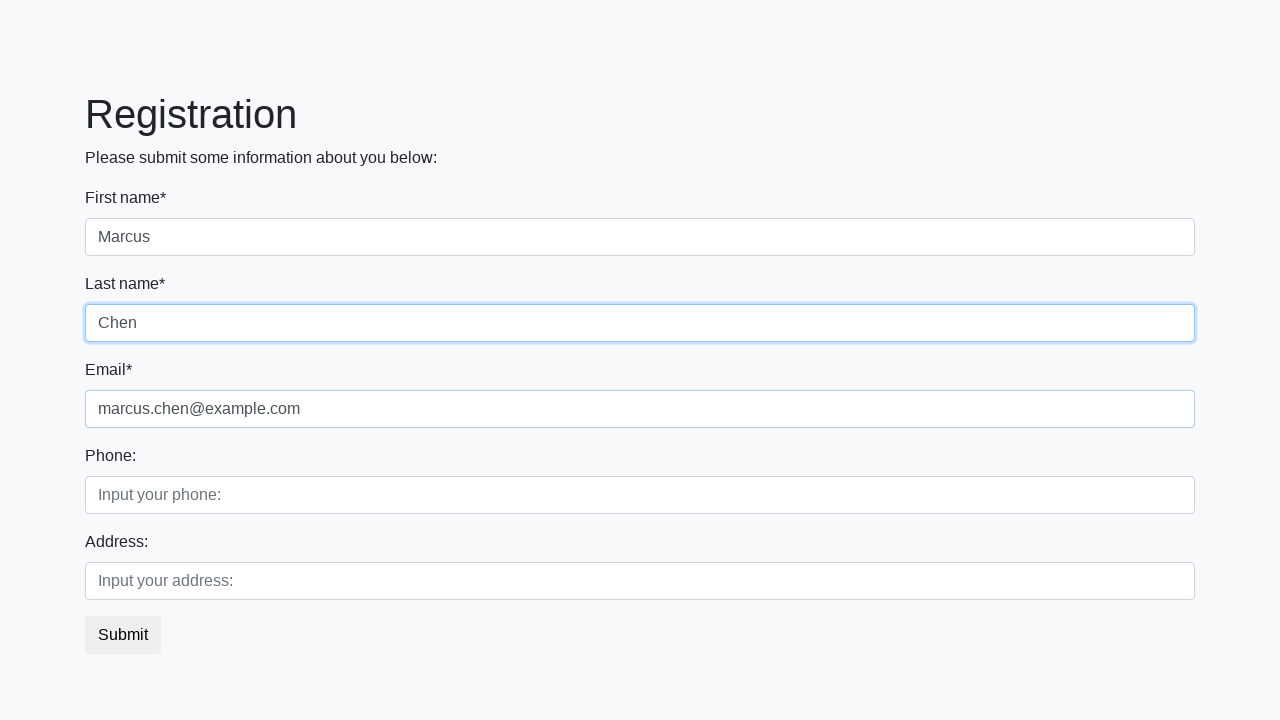

Clicked submit button to register at (123, 635) on button.btn
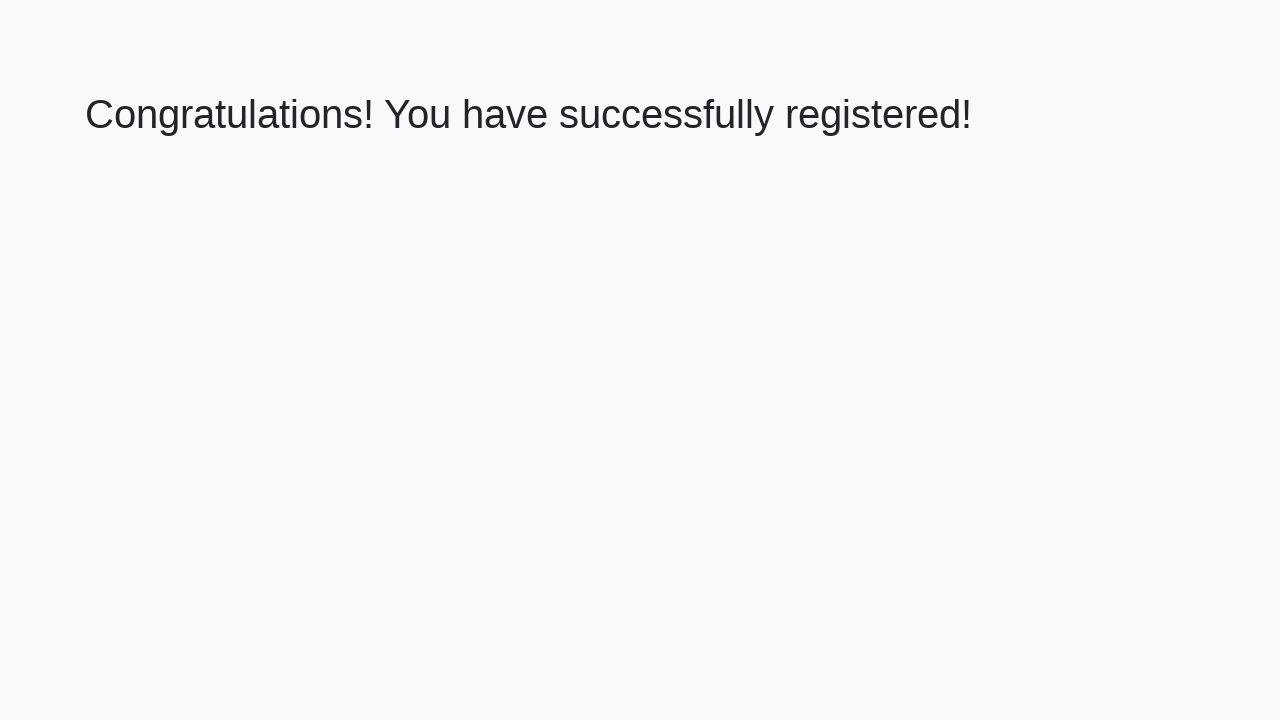

Registration page loaded and success header appeared
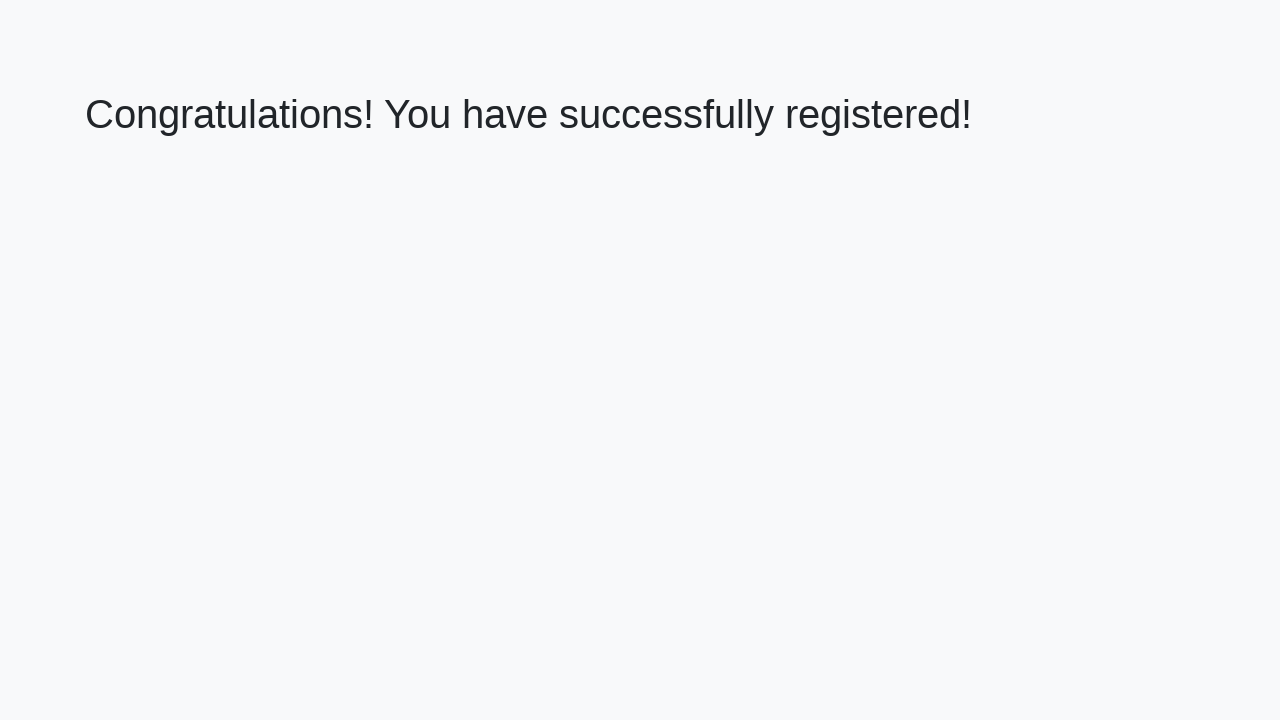

Retrieved success message text from header
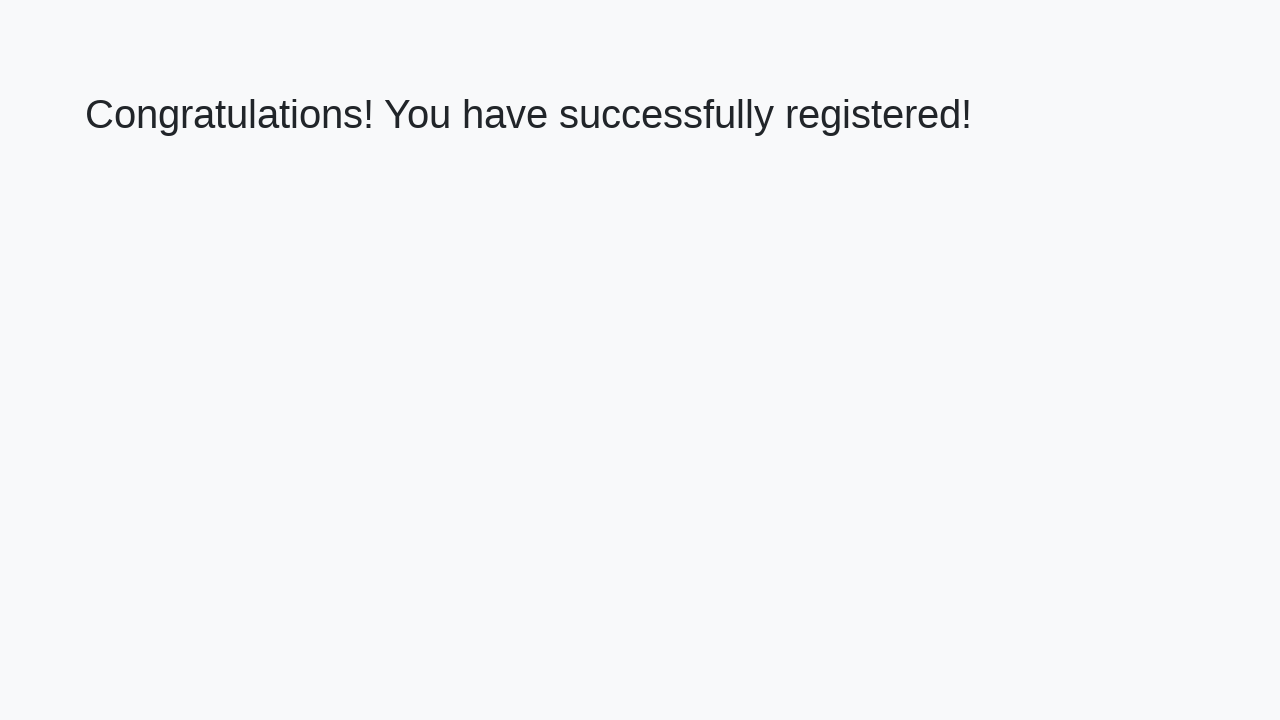

Verified successful registration message: 'Congratulations! You have successfully registered!'
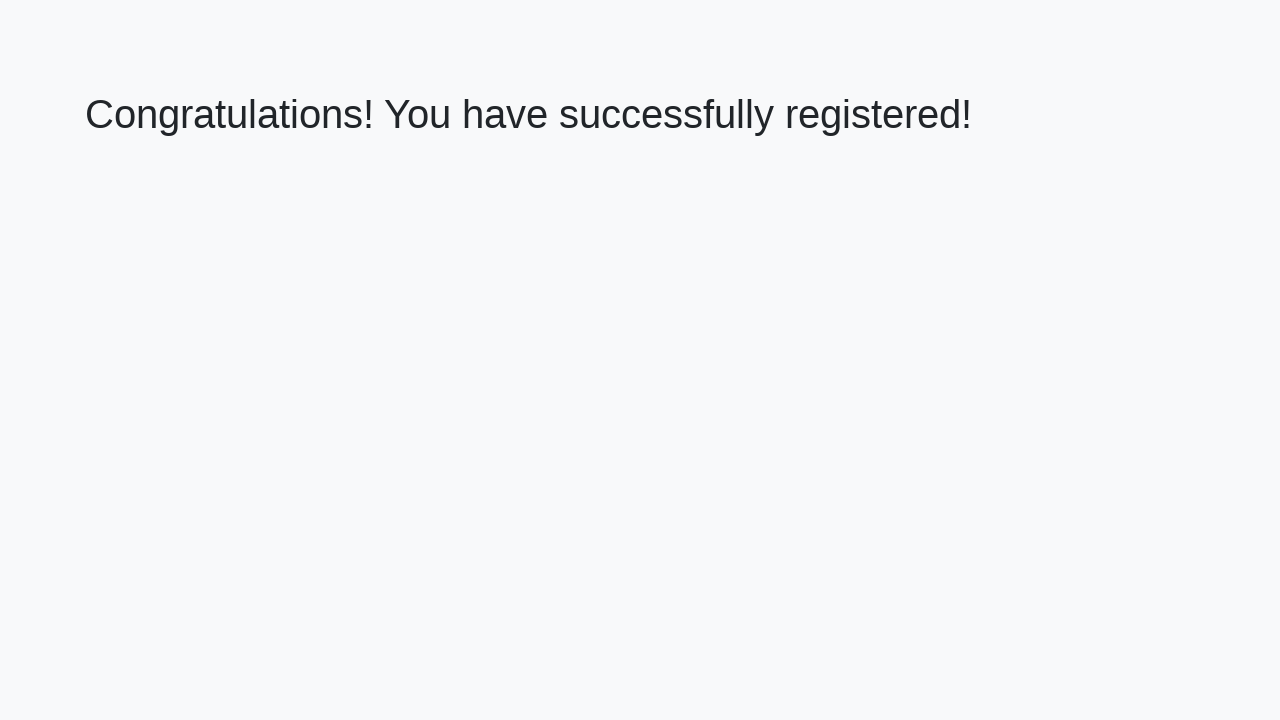

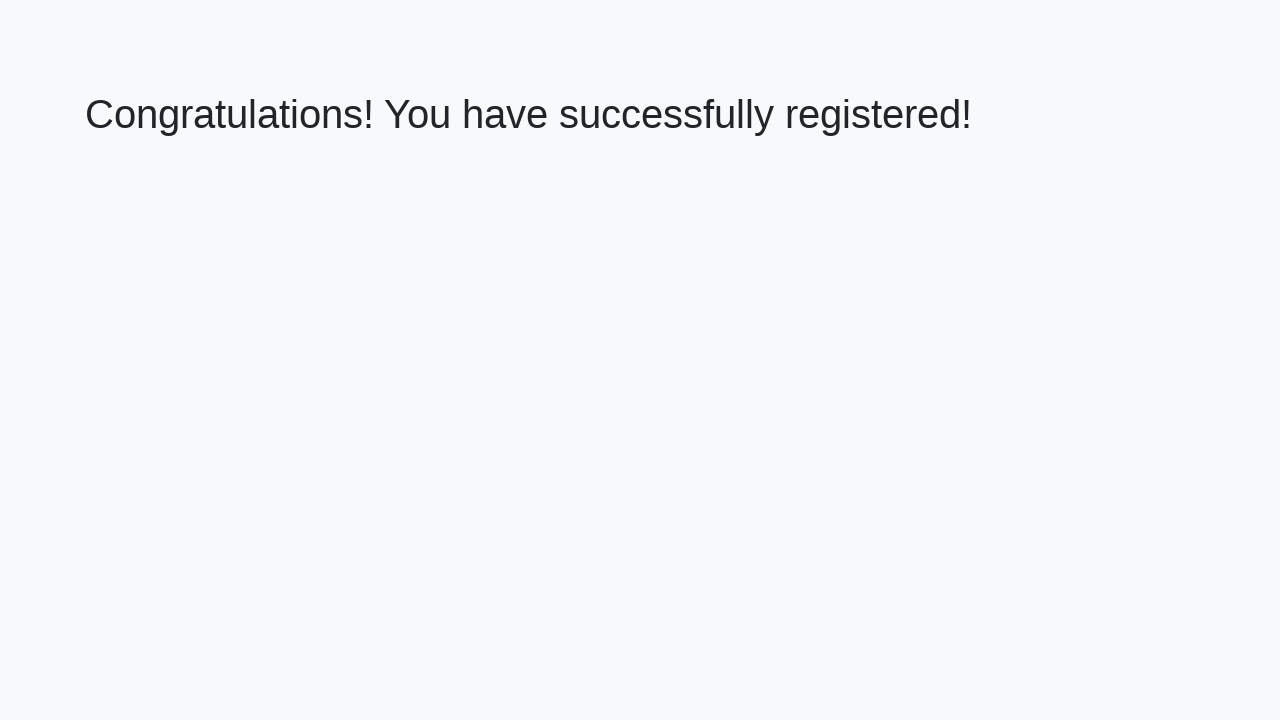